Tests handling a simple JavaScript alert by clicking a button that triggers an alert and accepting it

Starting URL: https://the-internet.herokuapp.com/javascript_alerts

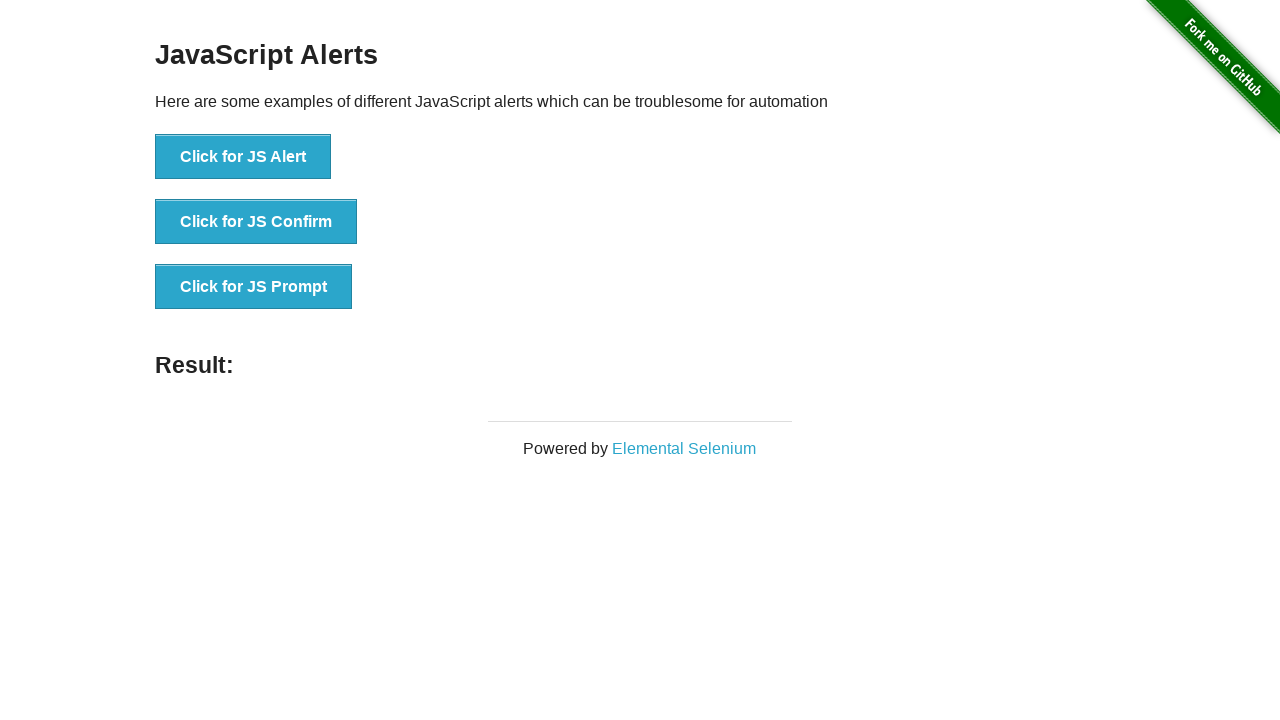

Clicked button to trigger JavaScript alert at (243, 157) on xpath=//button[text()='Click for JS Alert']
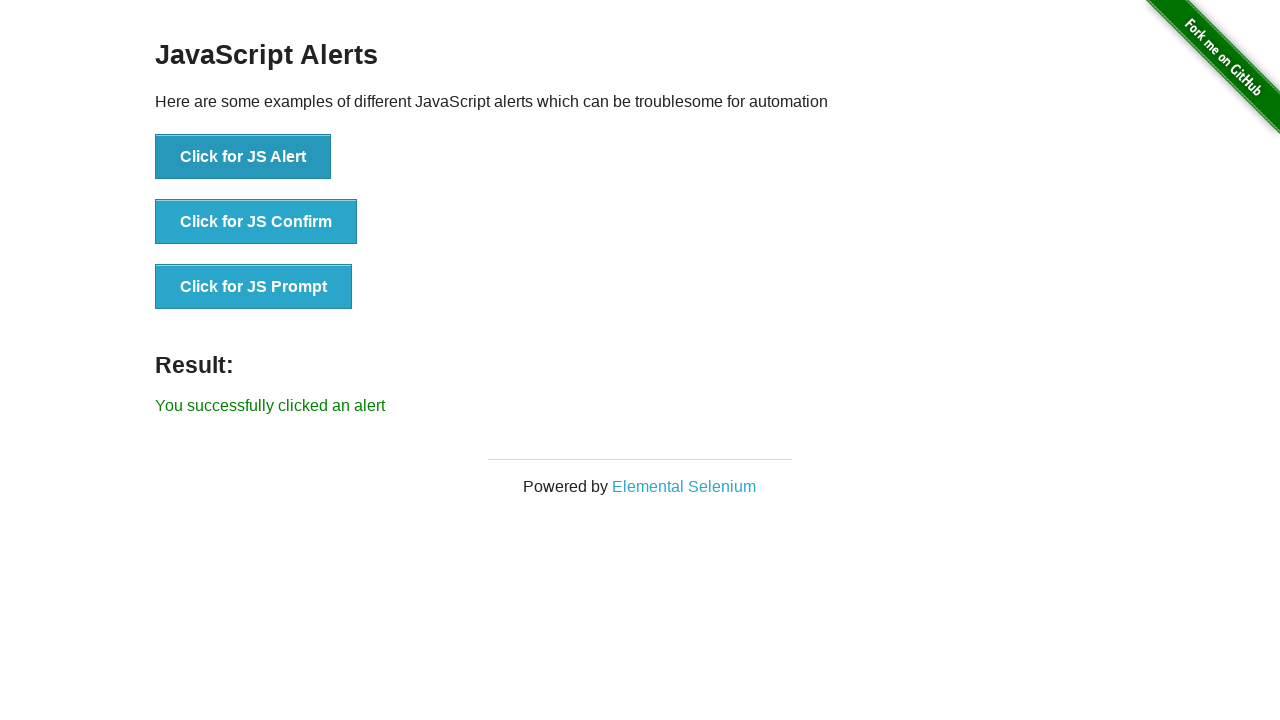

Set up dialog handler to accept alerts
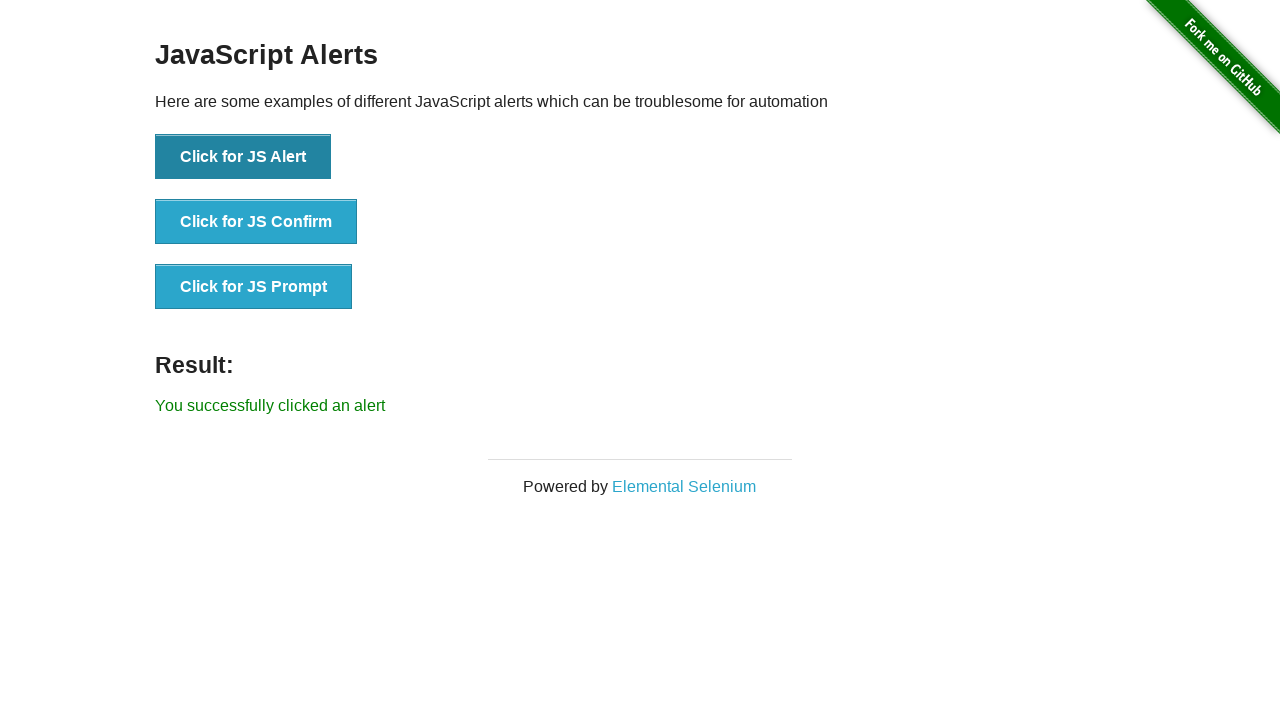

Confirmed success message appeared after accepting alert
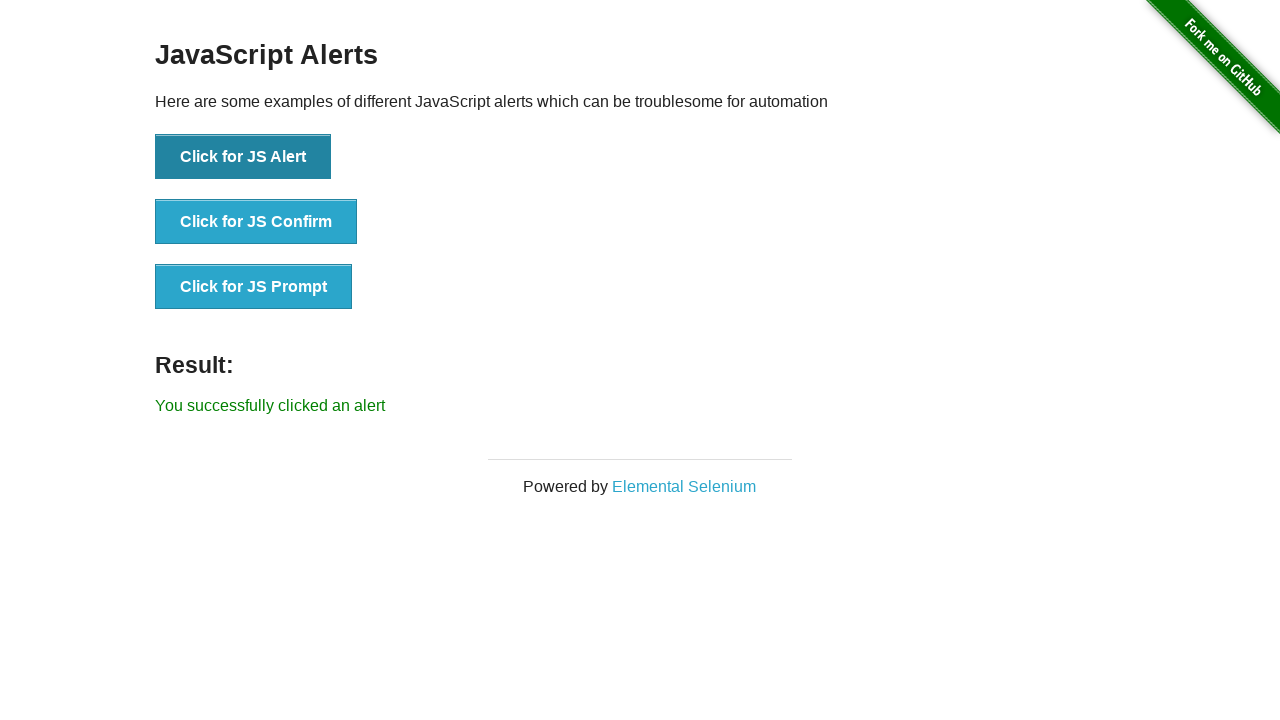

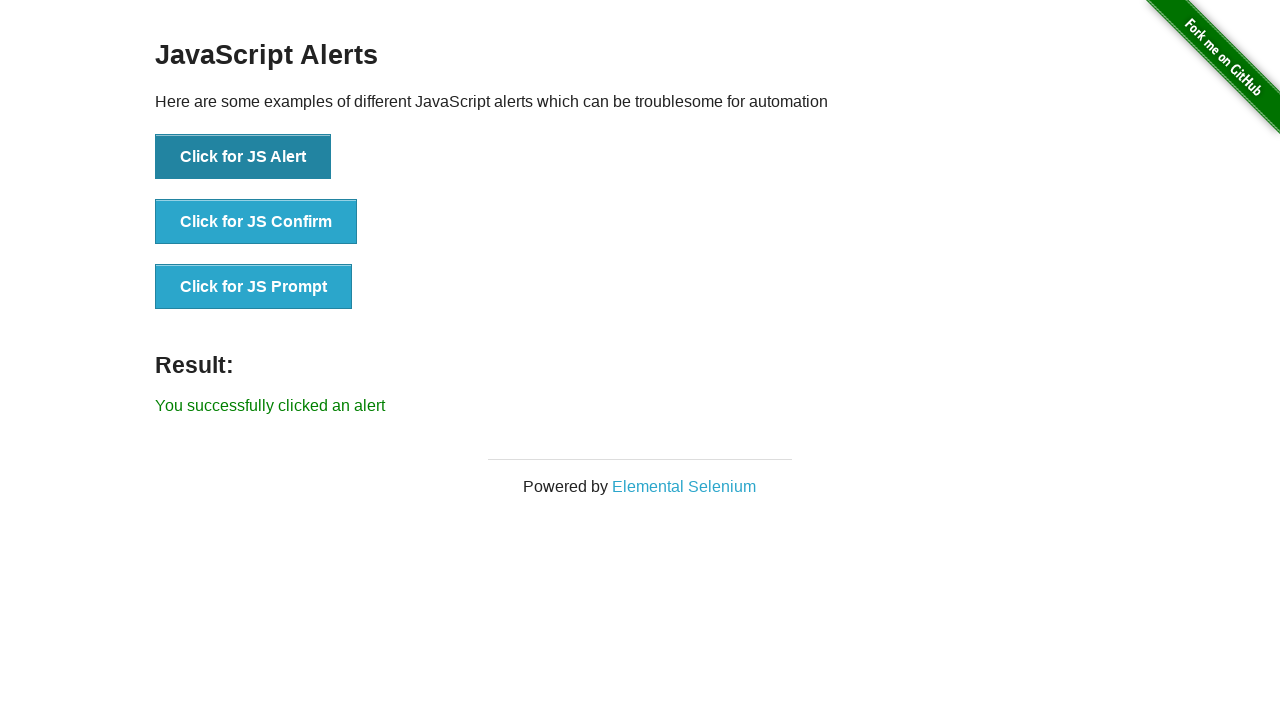